Tests dynamic control elements with explicit waits by clicking Remove button, verifying "It's gone!" message, then clicking Add button and verifying "It's back" message

Starting URL: https://the-internet.herokuapp.com/dynamic_controls

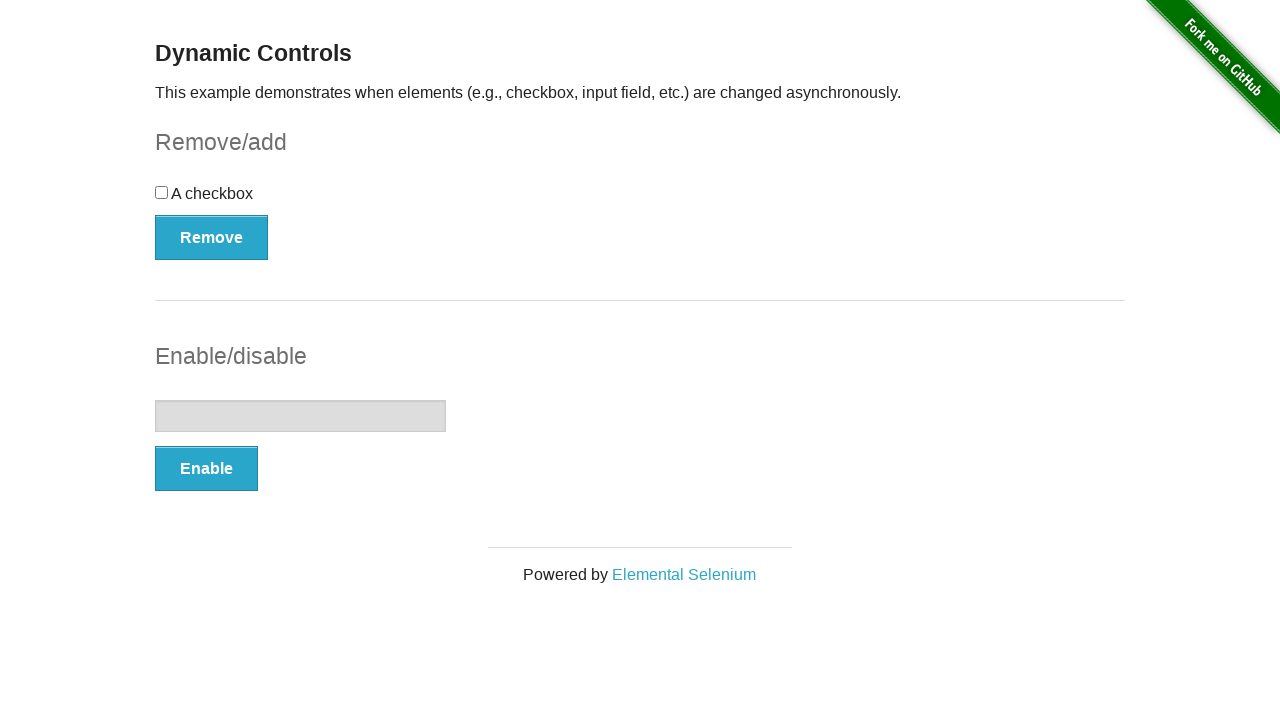

Navigated to dynamic controls page
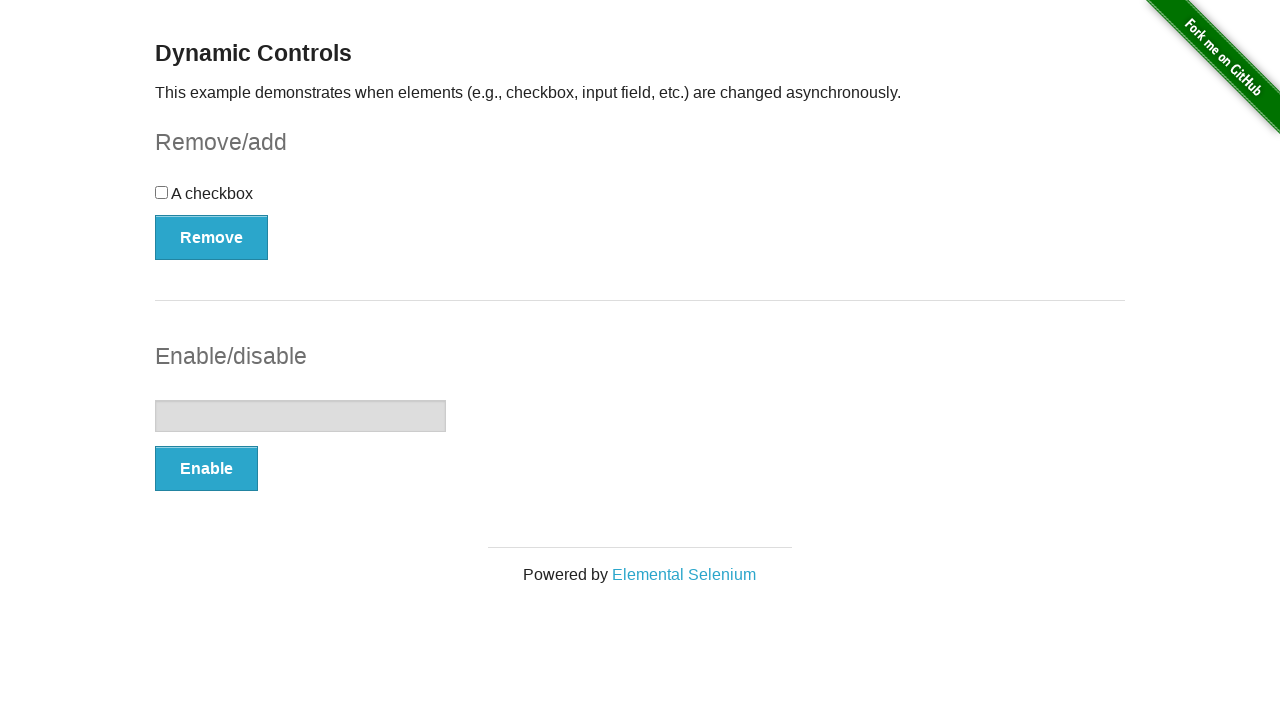

Clicked Remove button to make control disappear at (212, 237) on button:has-text('Remove')
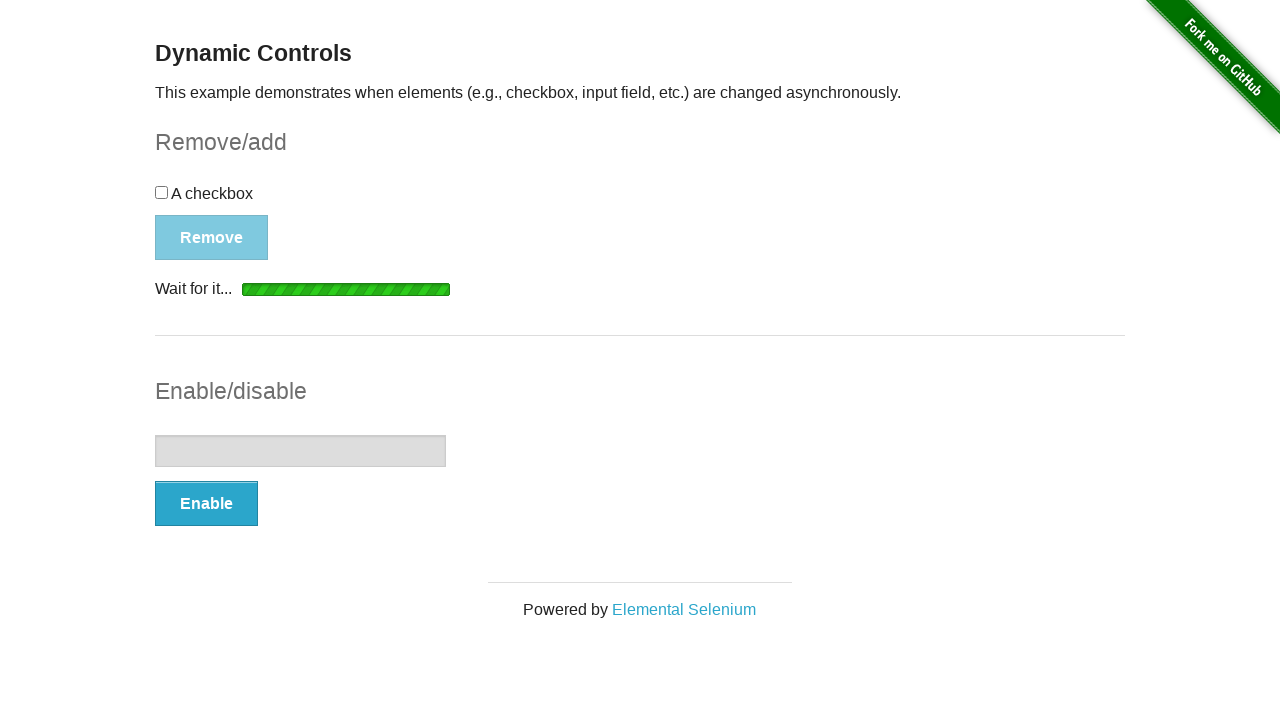

Verified 'It's gone!' message appeared after removing control
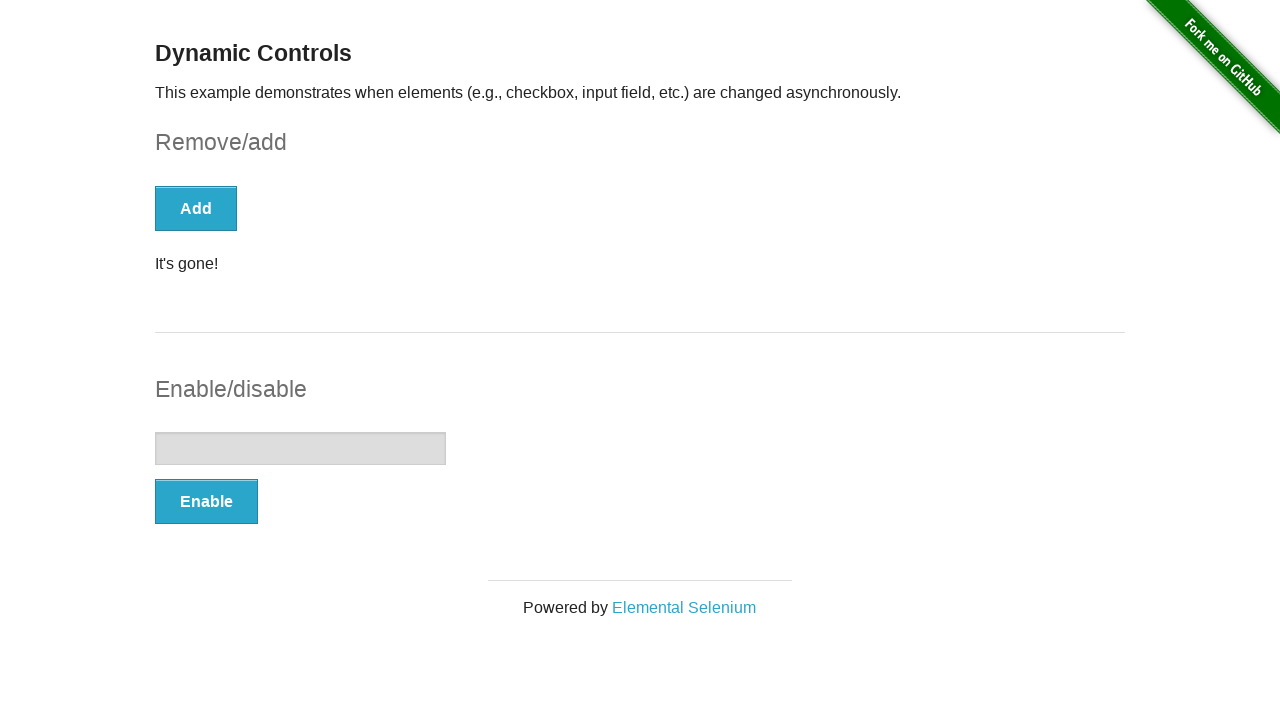

Clicked Add button to restore control at (196, 208) on button:has-text('Add')
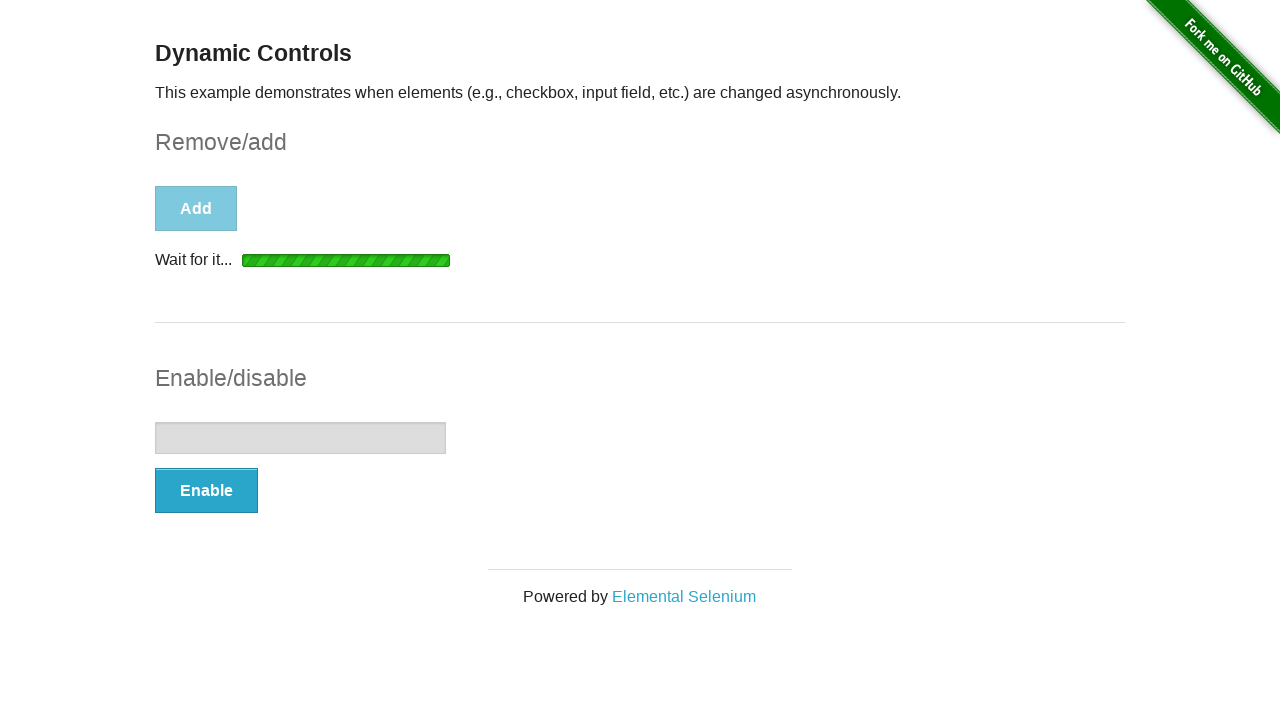

Verified 'It's back' message appeared after adding control back
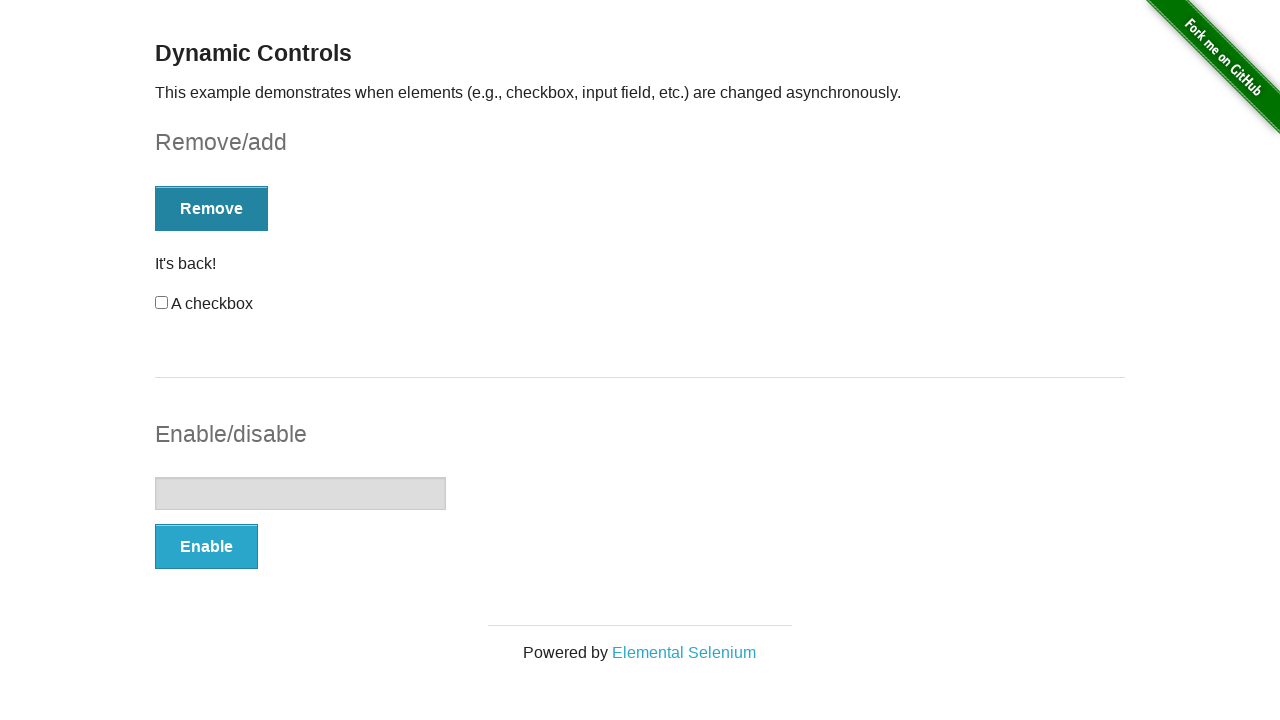

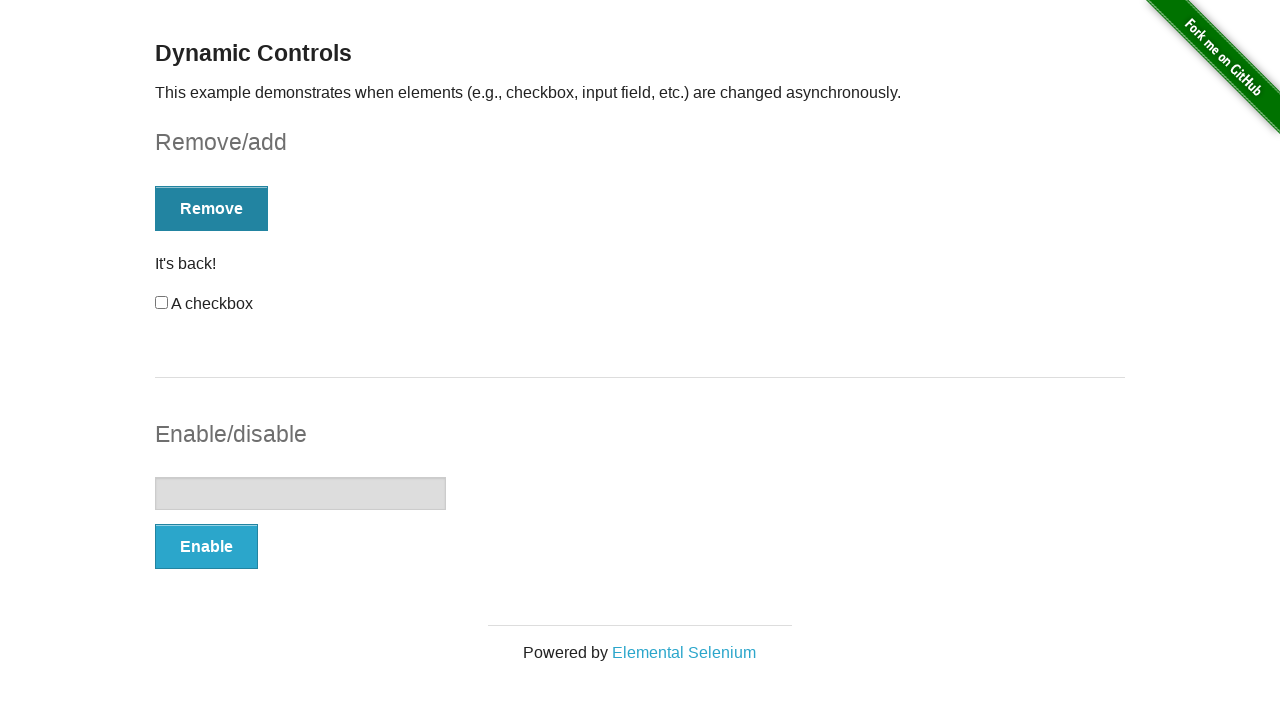